Tests removing elements by first adding 9 elements, then clicking delete once and verifying the count decreased

Starting URL: http://the-internet.herokuapp.com/add_remove_elements/

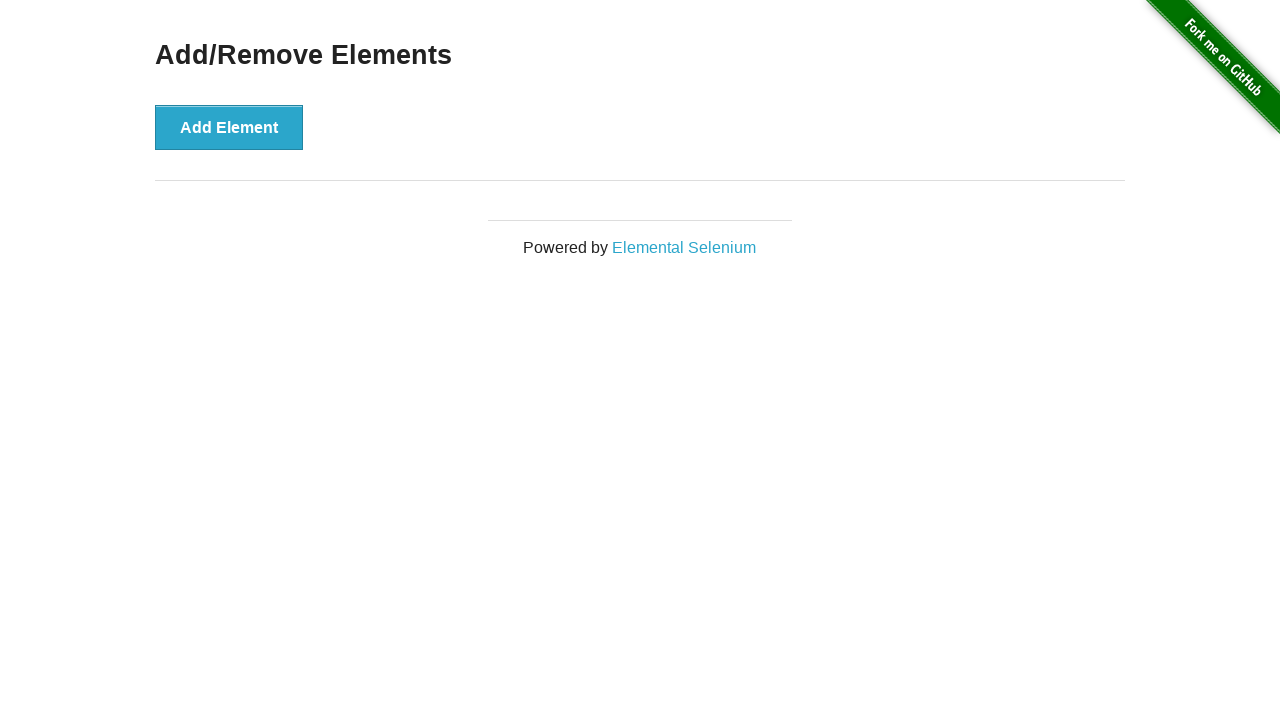

Clicked 'Add Element' button (iteration 1/9) at (229, 127) on xpath=//button[text()='Add Element']
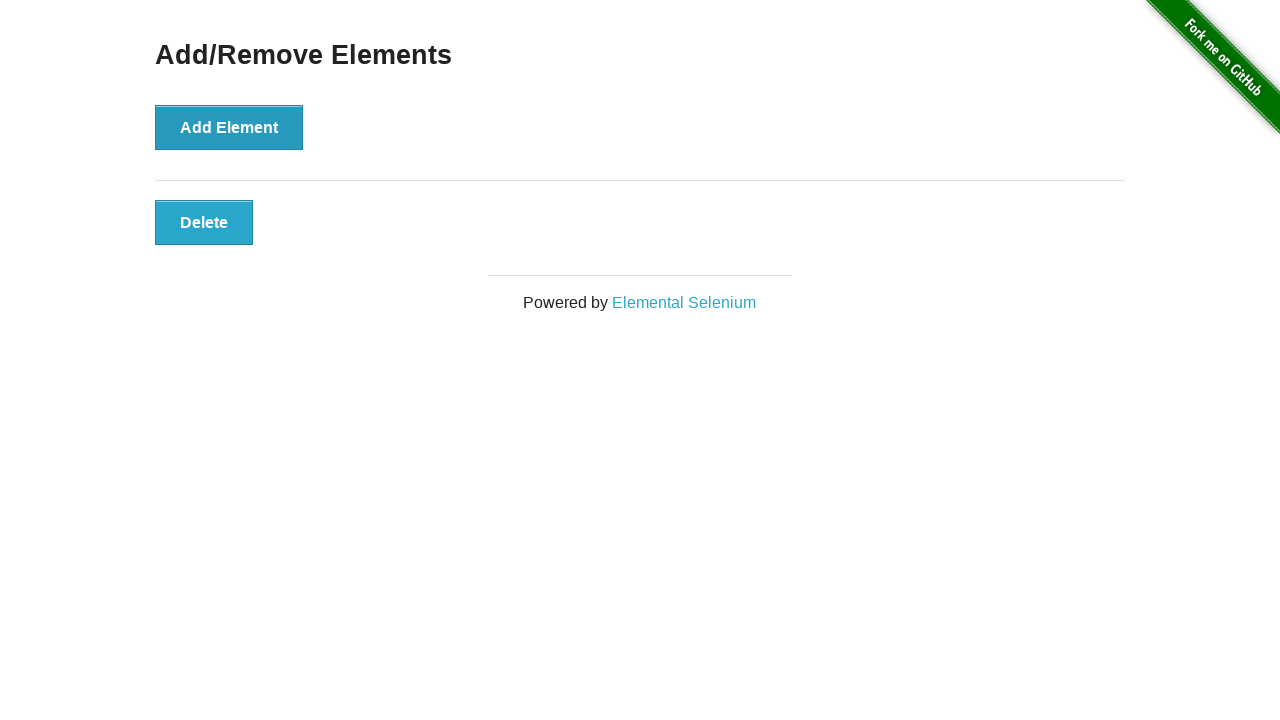

Clicked 'Add Element' button (iteration 2/9) at (229, 127) on xpath=//button[text()='Add Element']
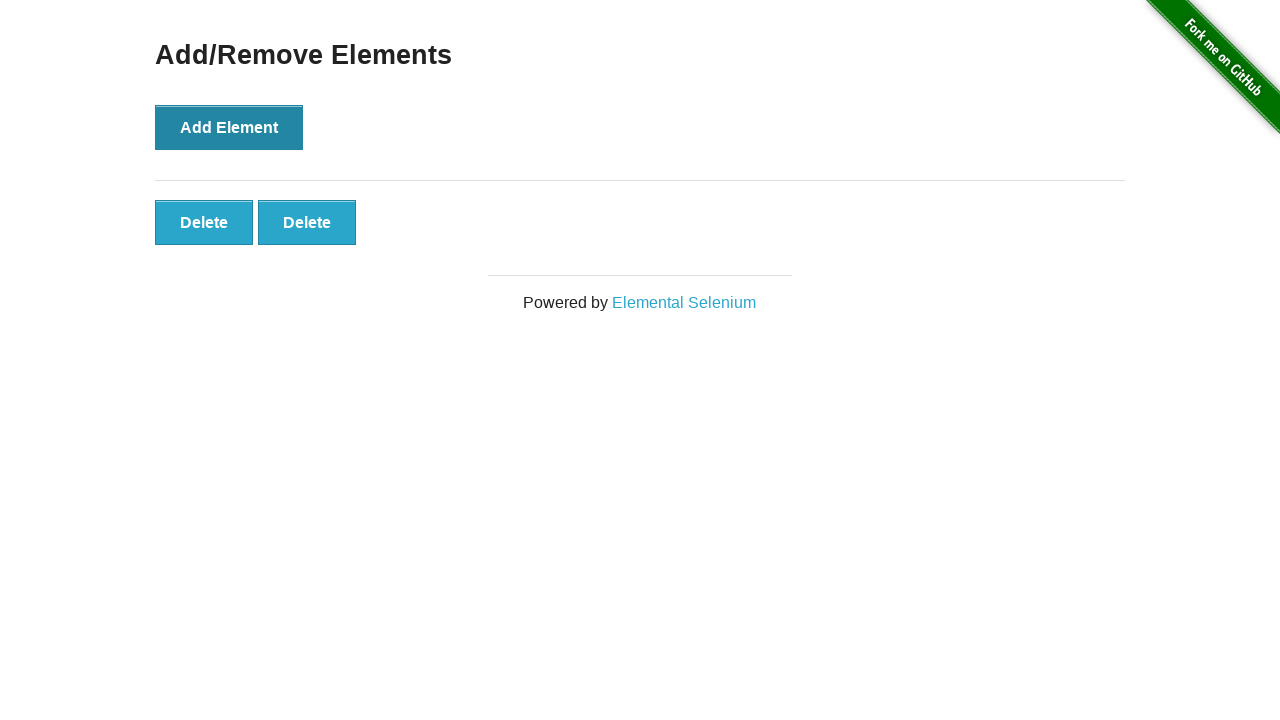

Clicked 'Add Element' button (iteration 3/9) at (229, 127) on xpath=//button[text()='Add Element']
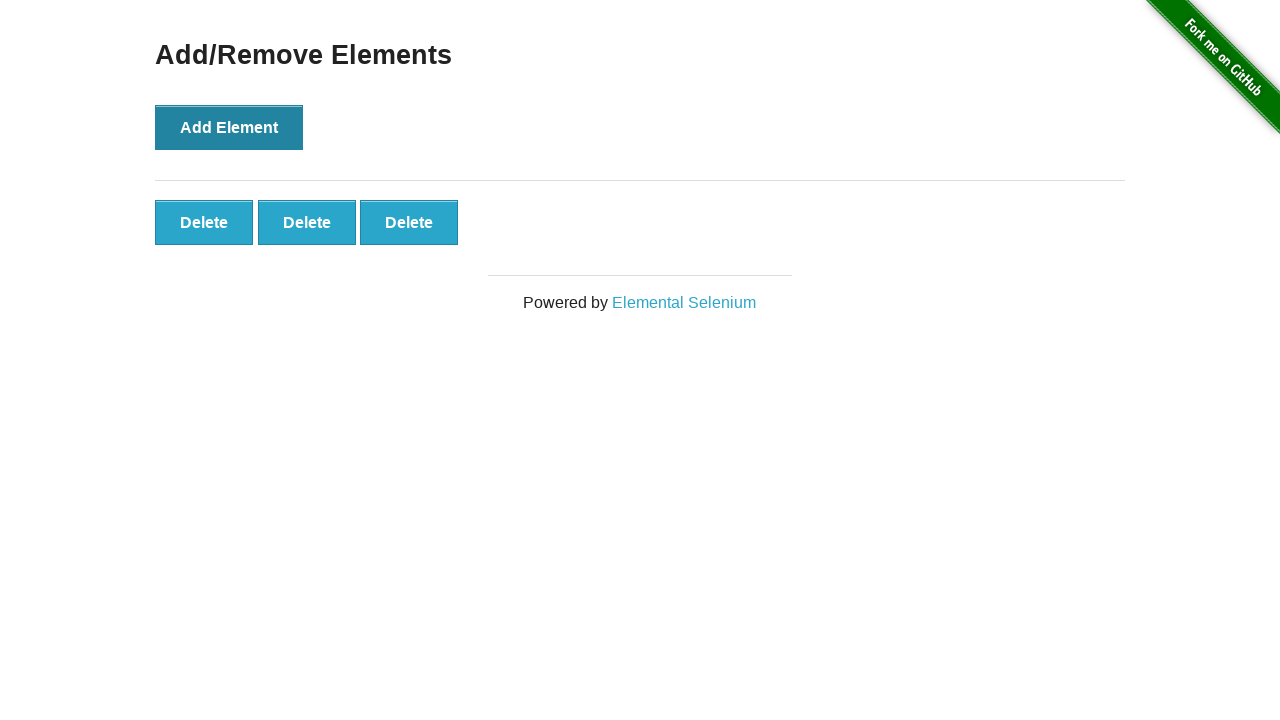

Clicked 'Add Element' button (iteration 4/9) at (229, 127) on xpath=//button[text()='Add Element']
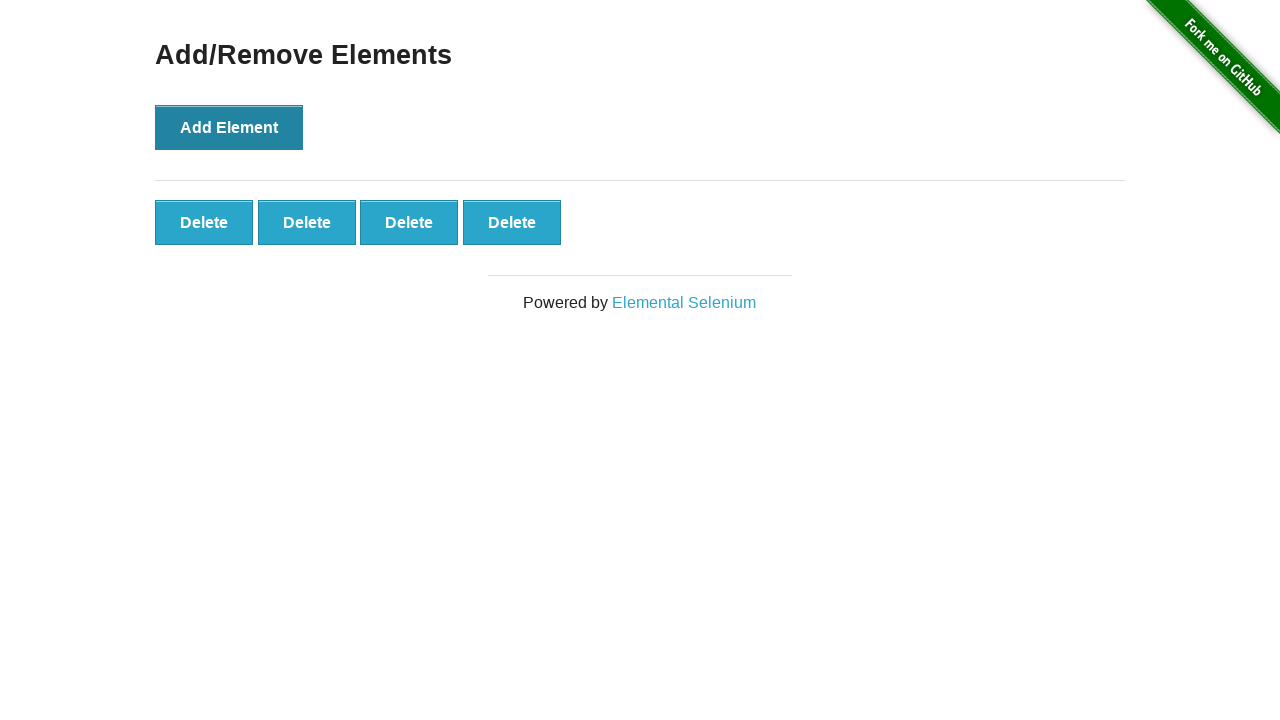

Clicked 'Add Element' button (iteration 5/9) at (229, 127) on xpath=//button[text()='Add Element']
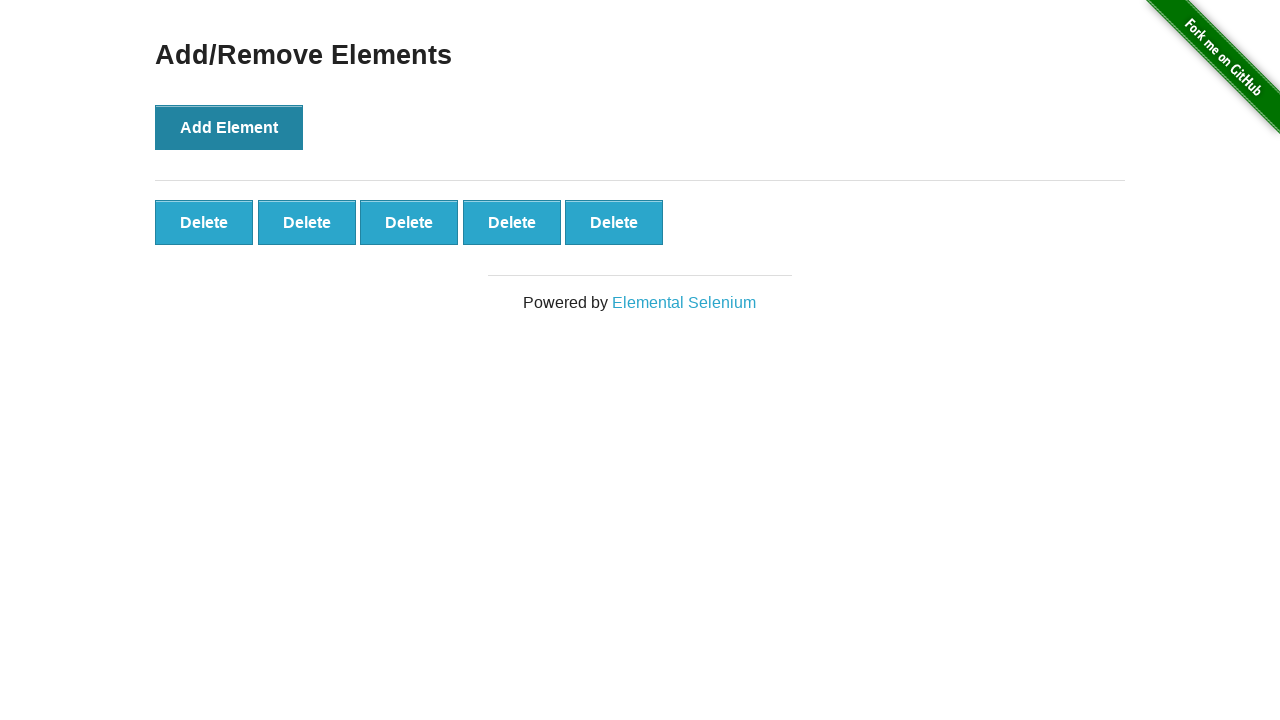

Clicked 'Add Element' button (iteration 6/9) at (229, 127) on xpath=//button[text()='Add Element']
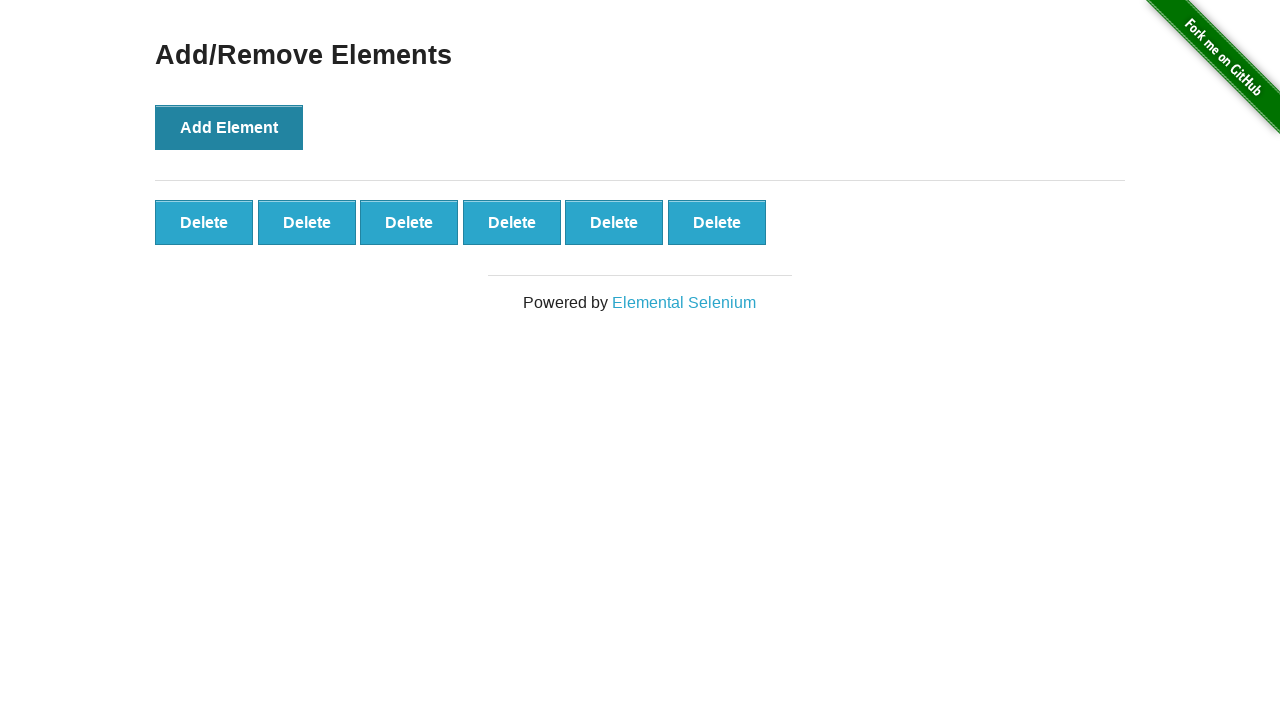

Clicked 'Add Element' button (iteration 7/9) at (229, 127) on xpath=//button[text()='Add Element']
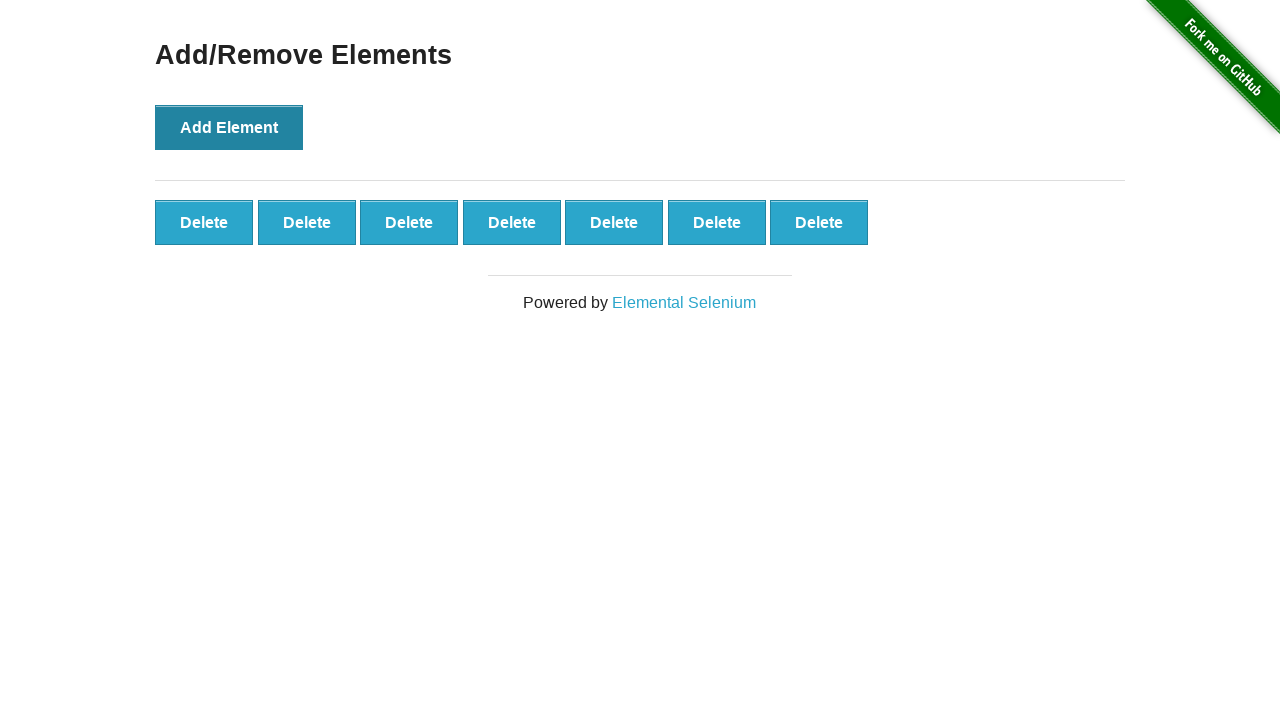

Clicked 'Add Element' button (iteration 8/9) at (229, 127) on xpath=//button[text()='Add Element']
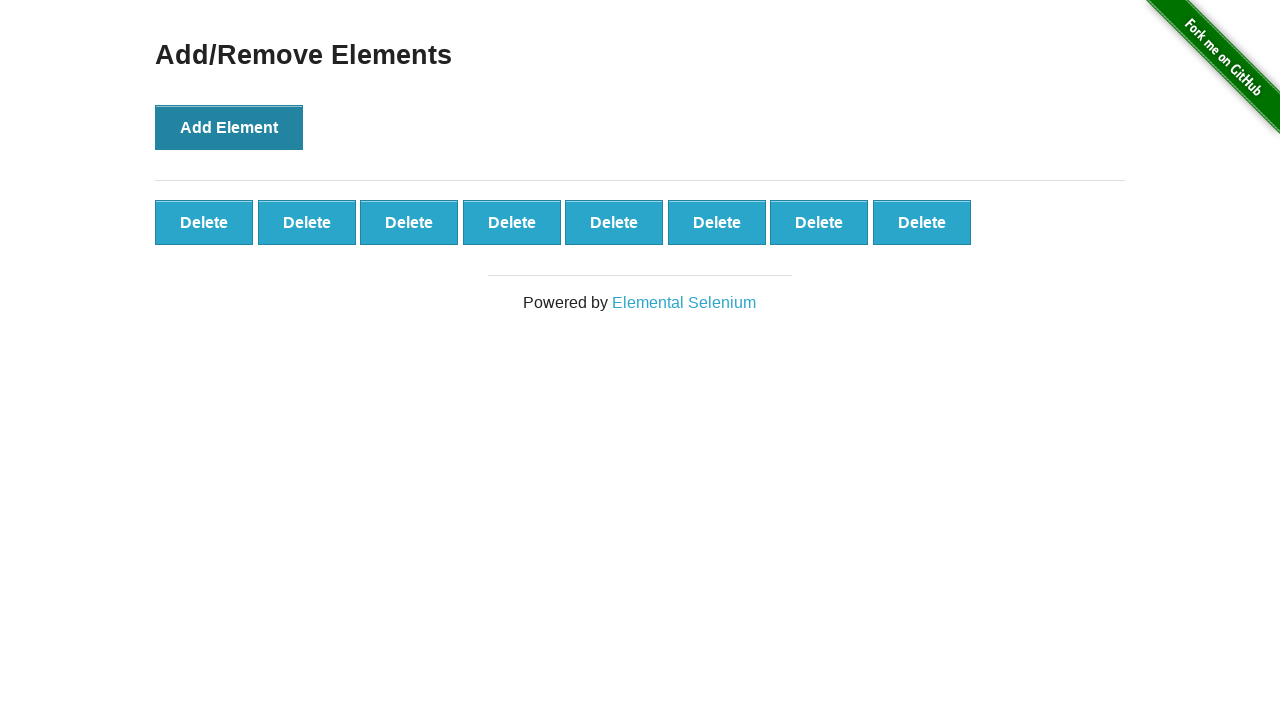

Clicked 'Add Element' button (iteration 9/9) at (229, 127) on xpath=//button[text()='Add Element']
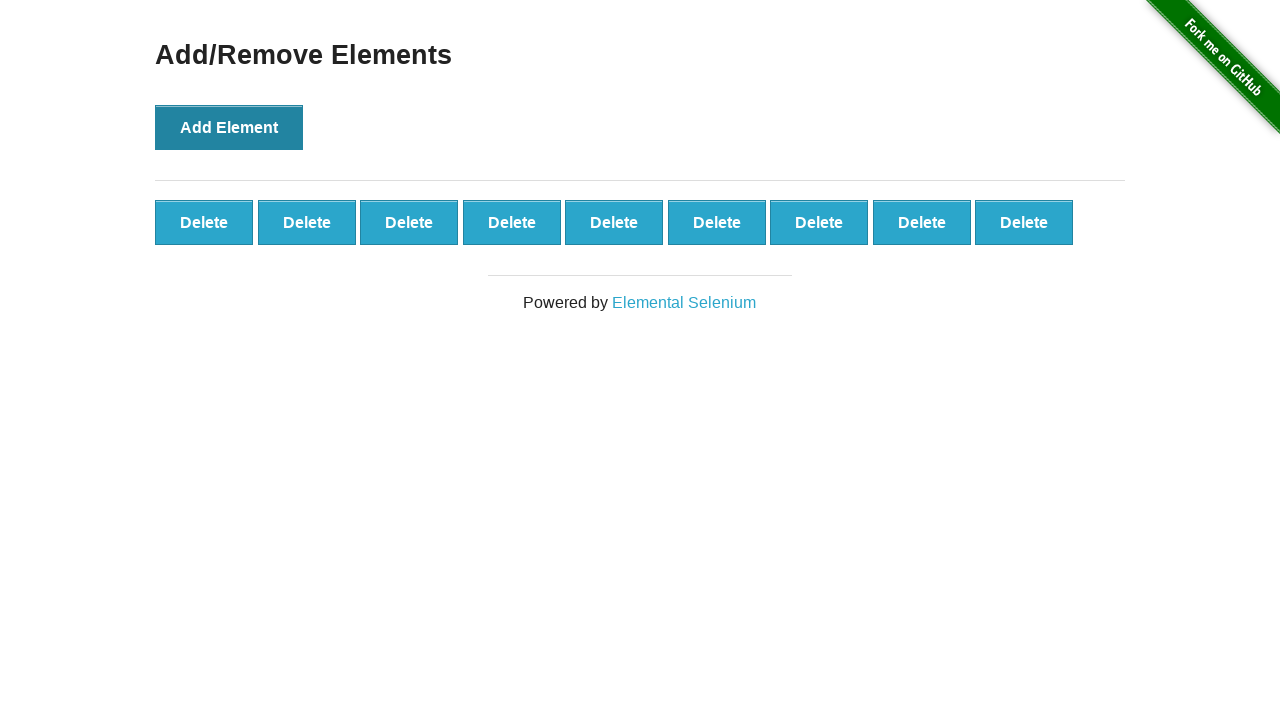

Retrieved initial delete button count: 9
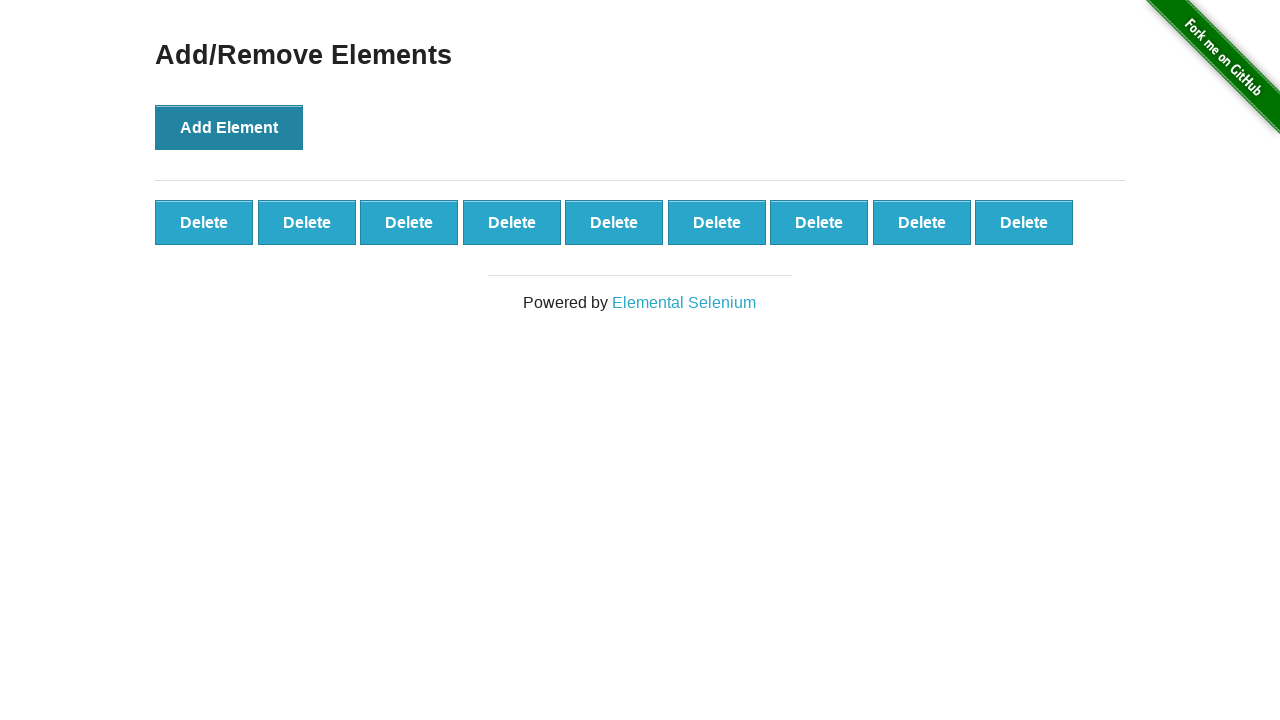

Clicked one delete button to remove an element at (204, 222) on xpath=//*[@onclick='deleteElement()']
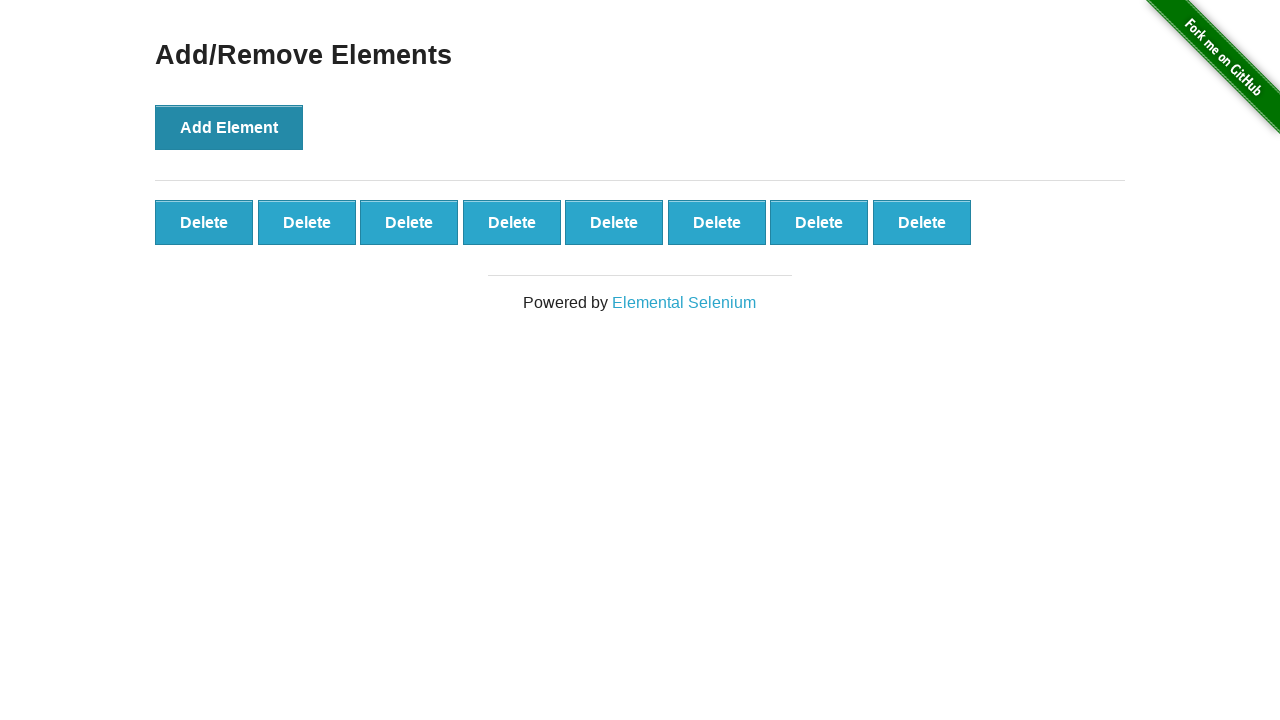

Retrieved final delete button count: 8
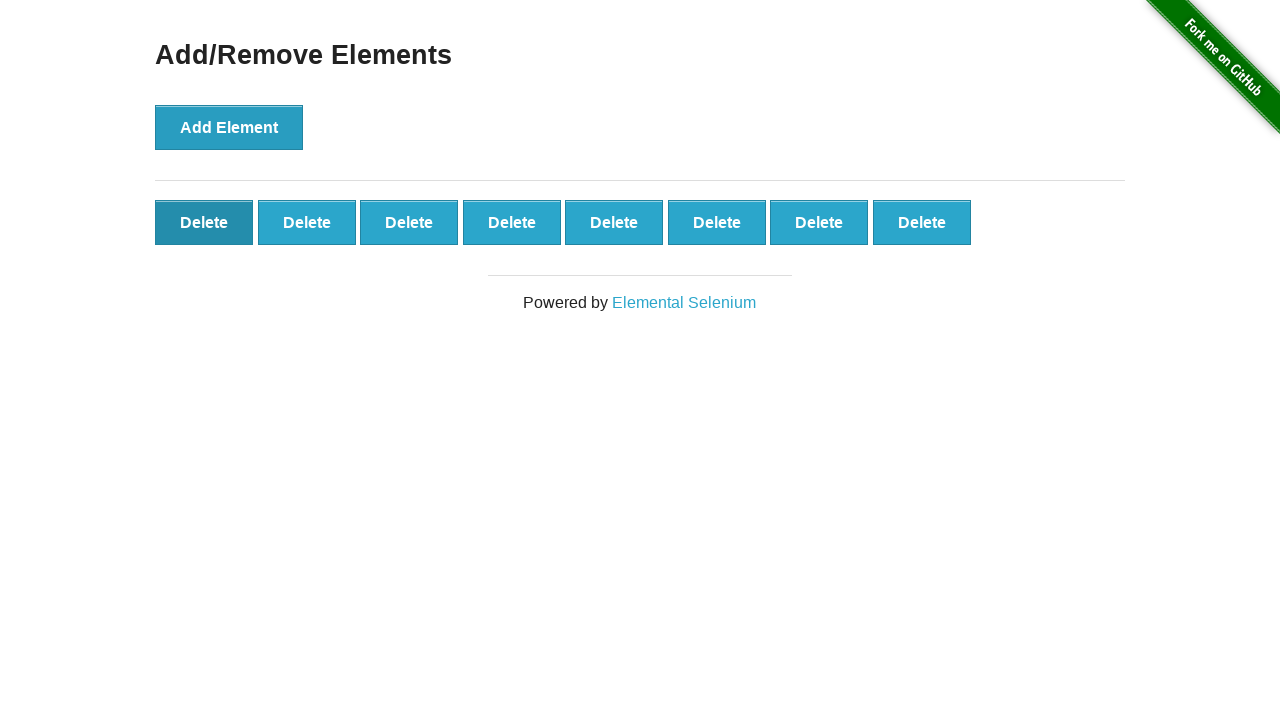

Assertion passed: delete button count decreased as expected
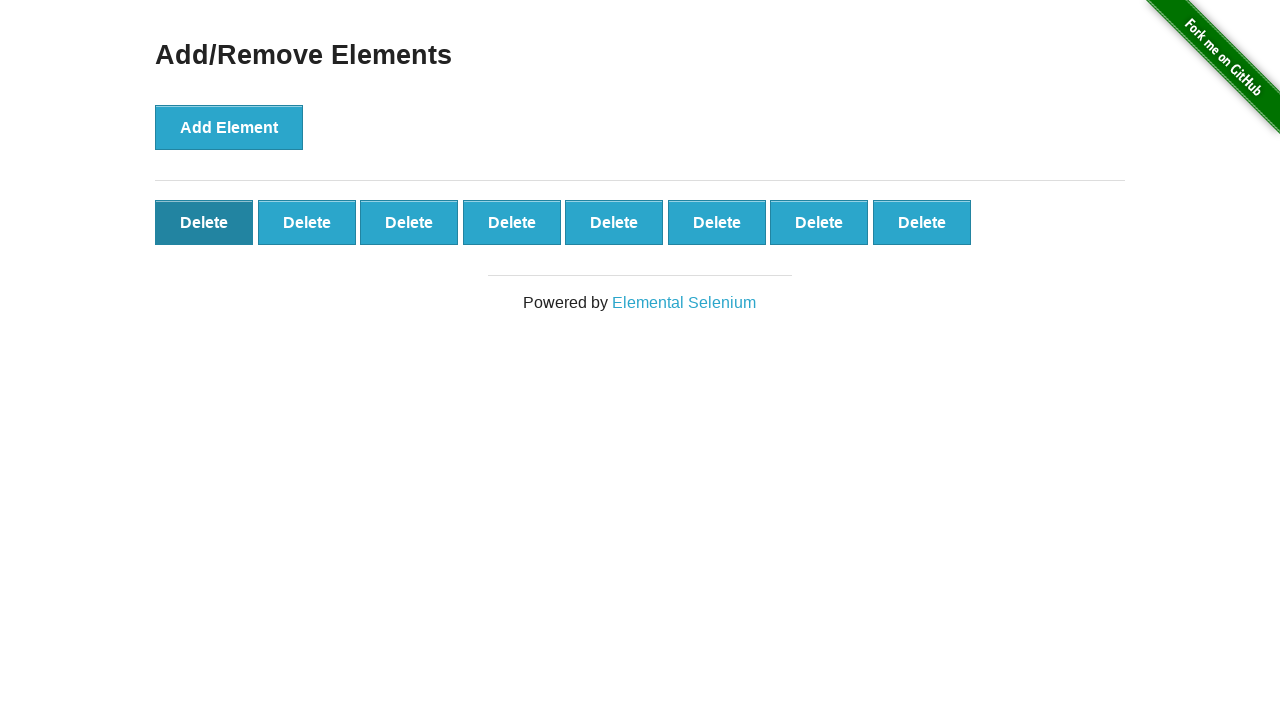

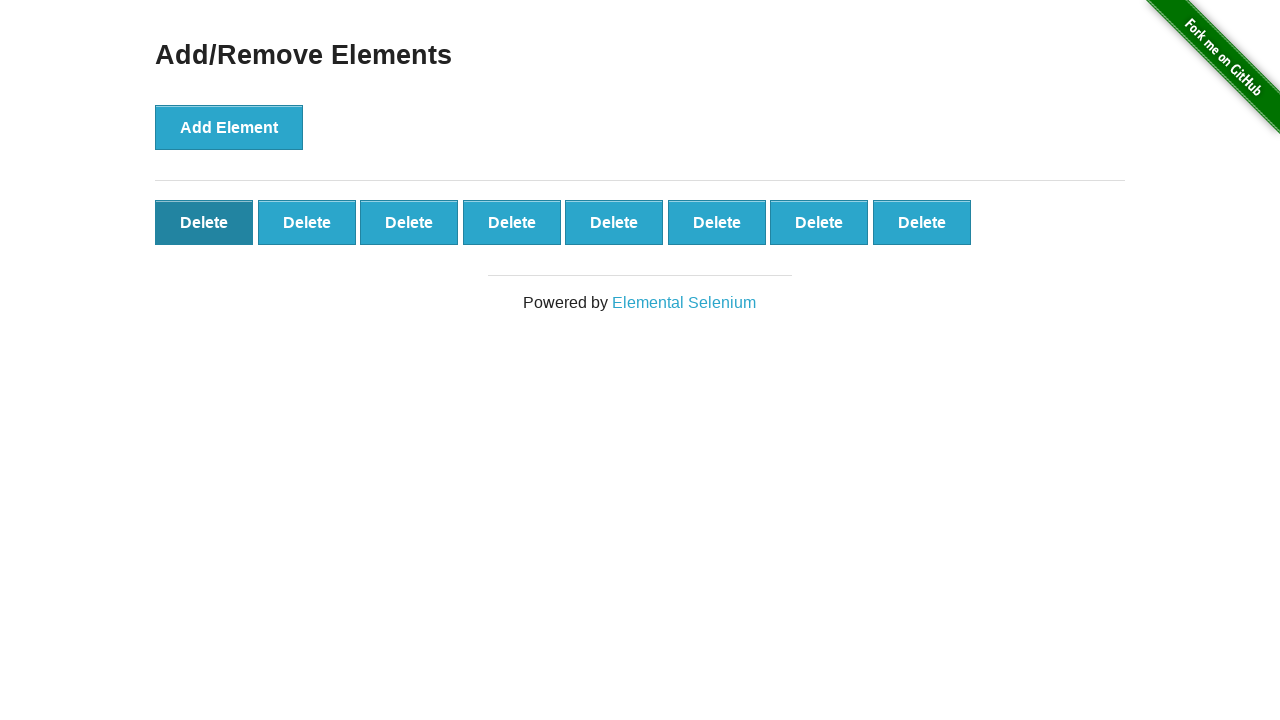